Tests dynamic loading functionality by clicking a Start button, waiting for a loading indicator to disappear, and verifying that "Hello World!" text is displayed

Starting URL: https://automationfc.github.io/dynamic-loading/

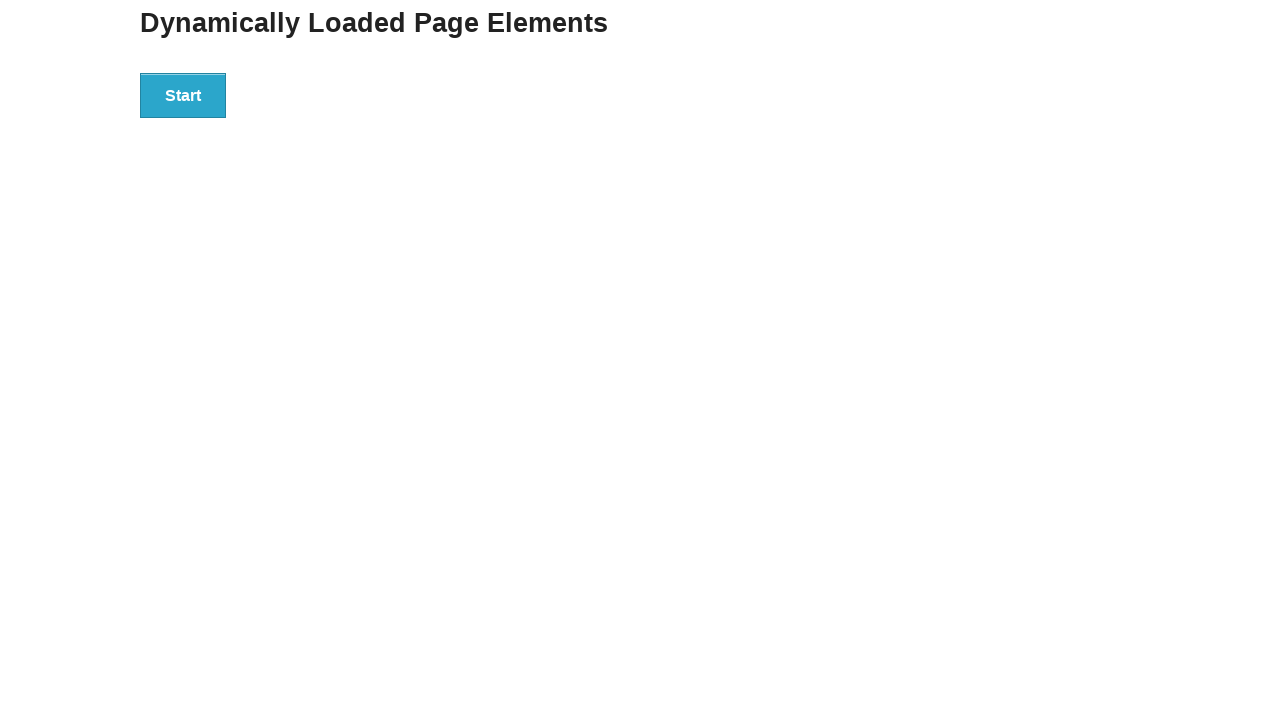

Clicked the Start button at (183, 95) on xpath=//*[text()='Start']
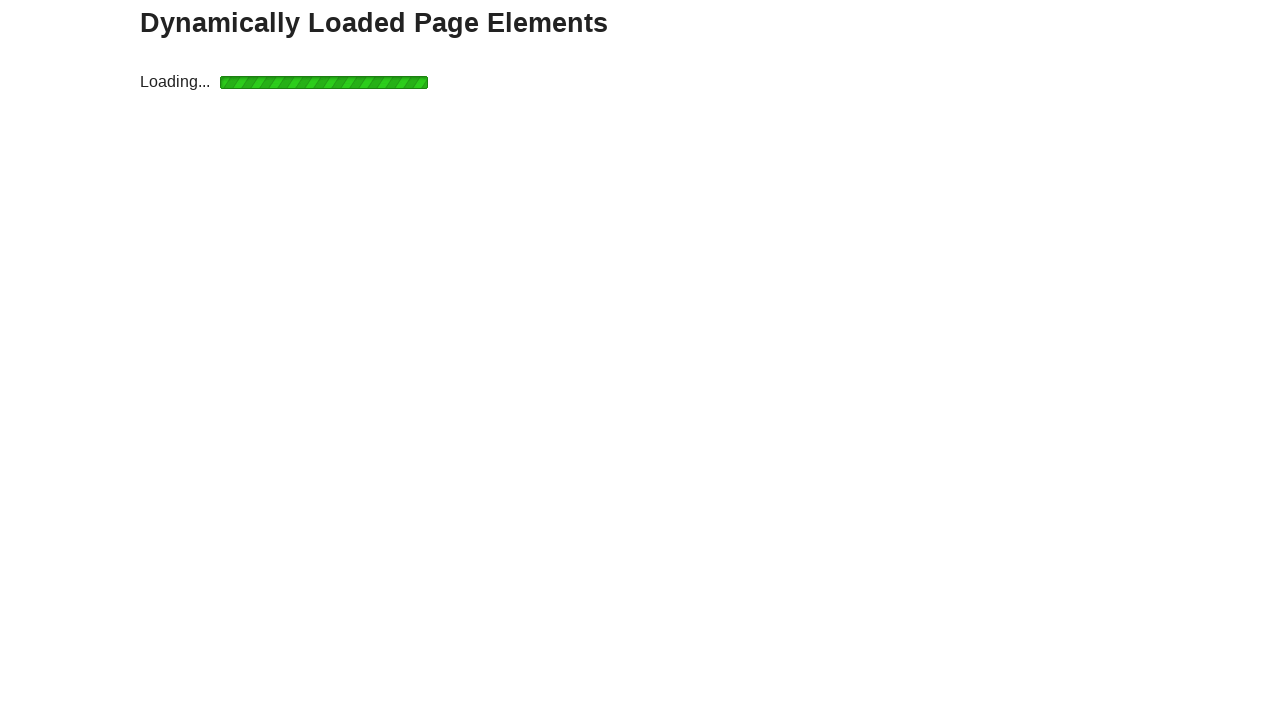

Loading indicator disappeared
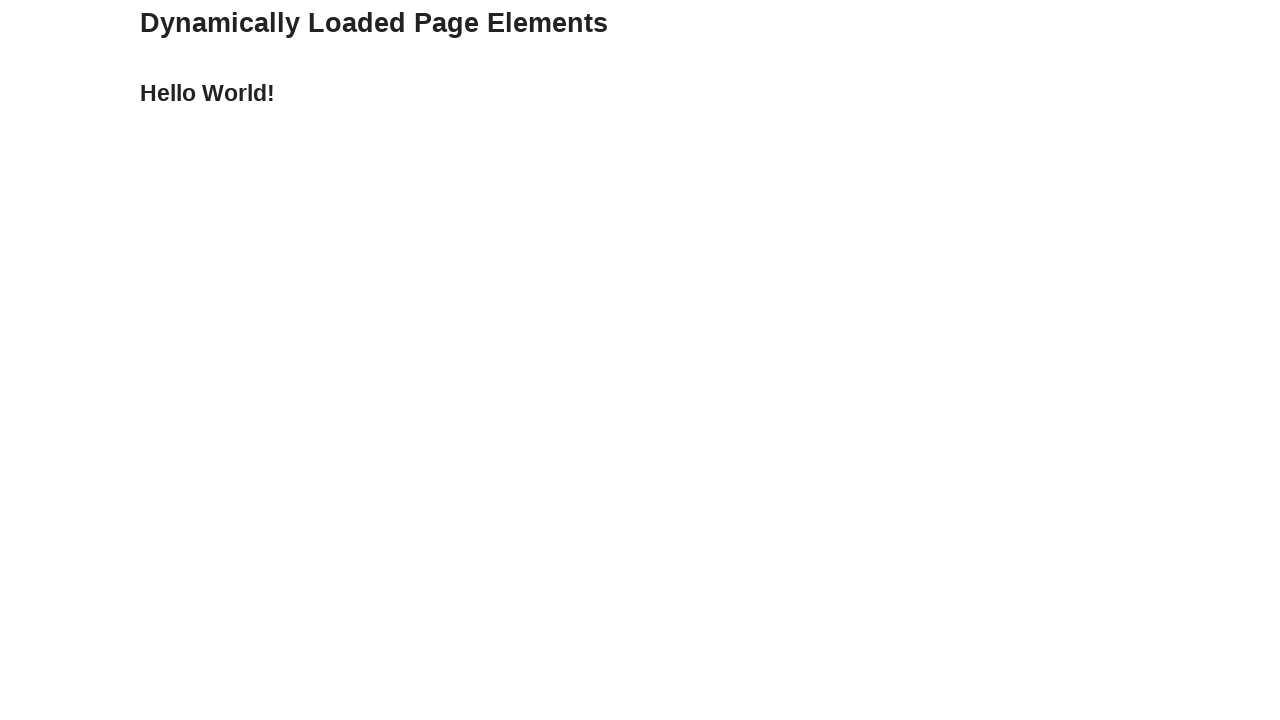

Hello World! text is now displayed
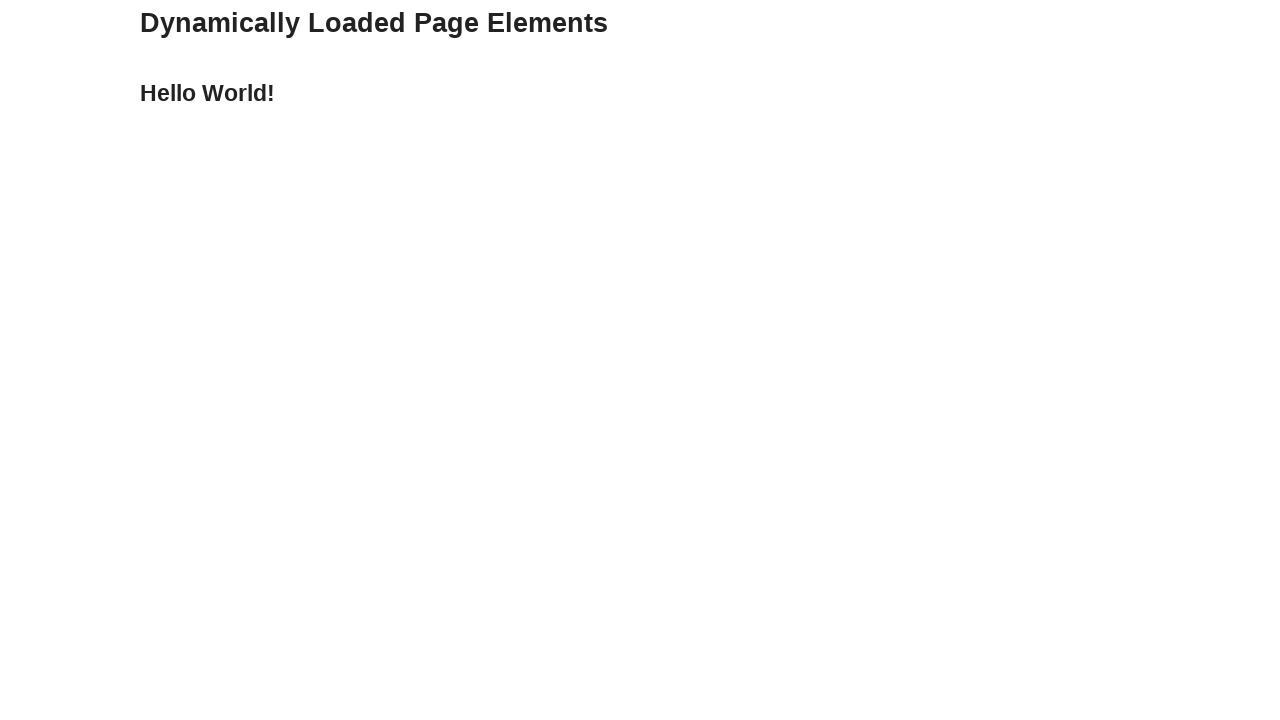

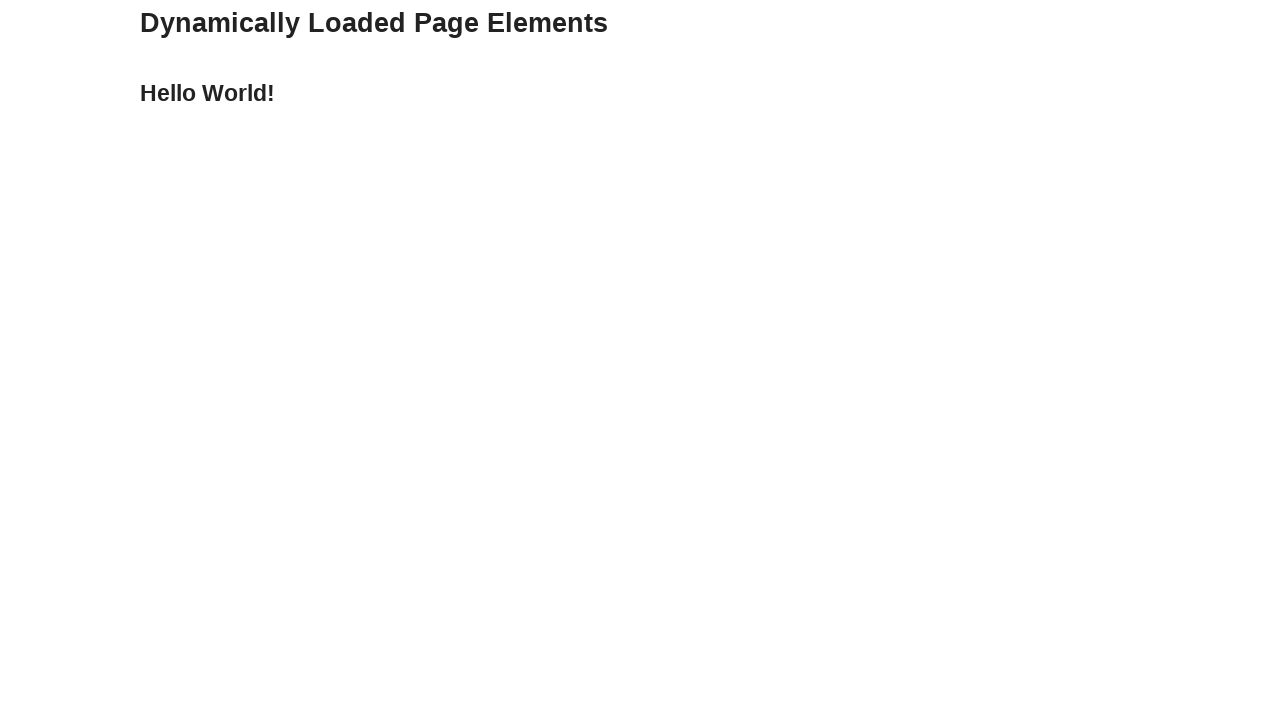